Verifies that the page title matches the expected title for Nexa Software website

Starting URL: https://nexasoftware.com/

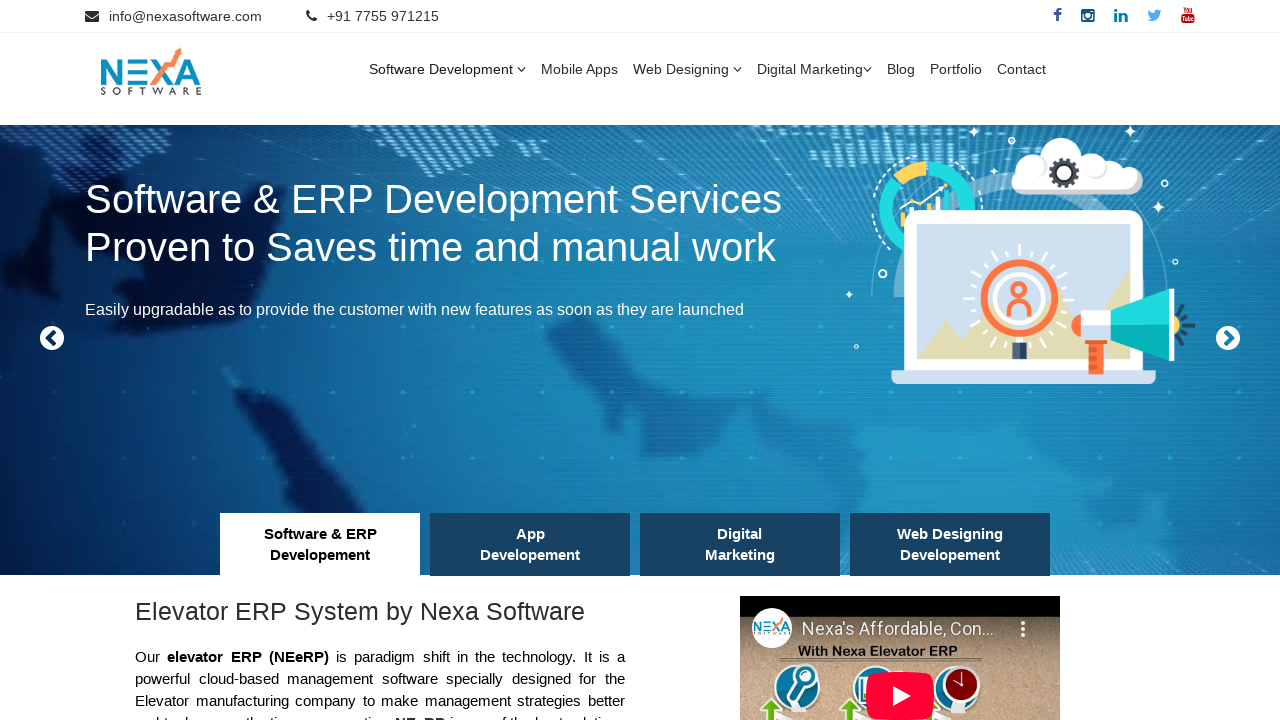

Navigated to https://nexasoftware.com/
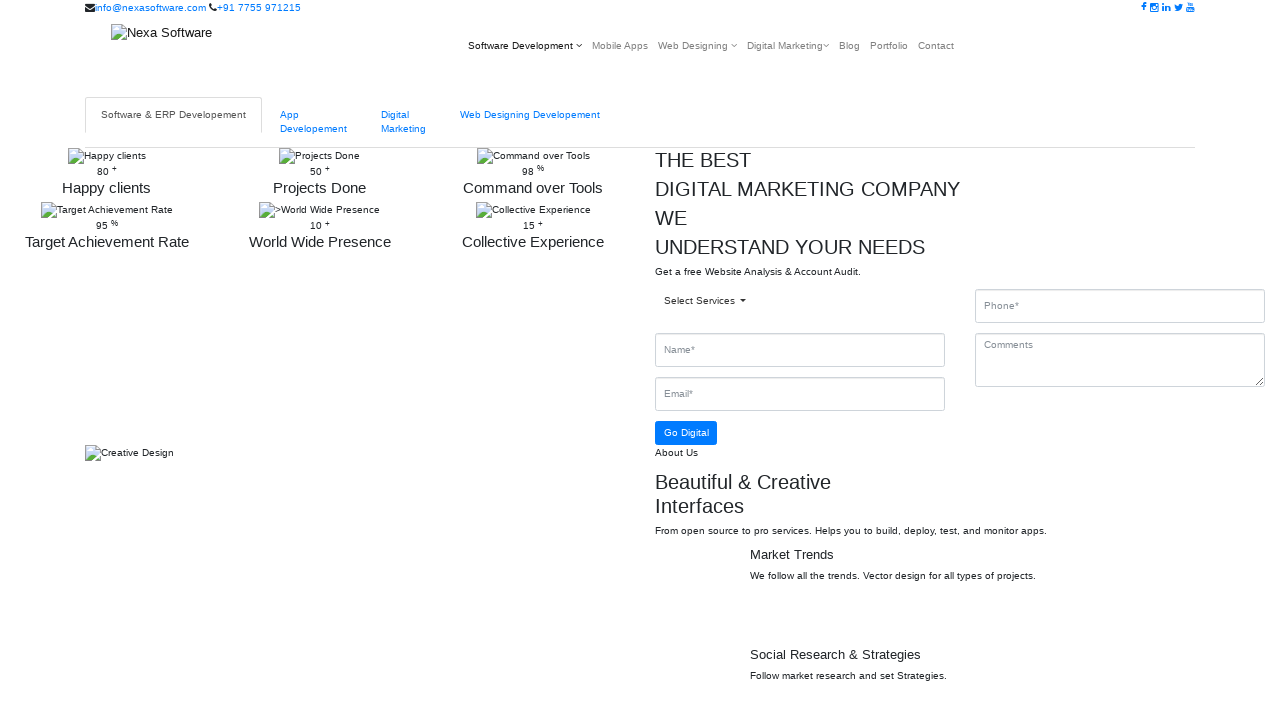

Verified page title matches expected title: 'Nexa software - Digital, Technology, Elevator business solutions | Nexa Software'
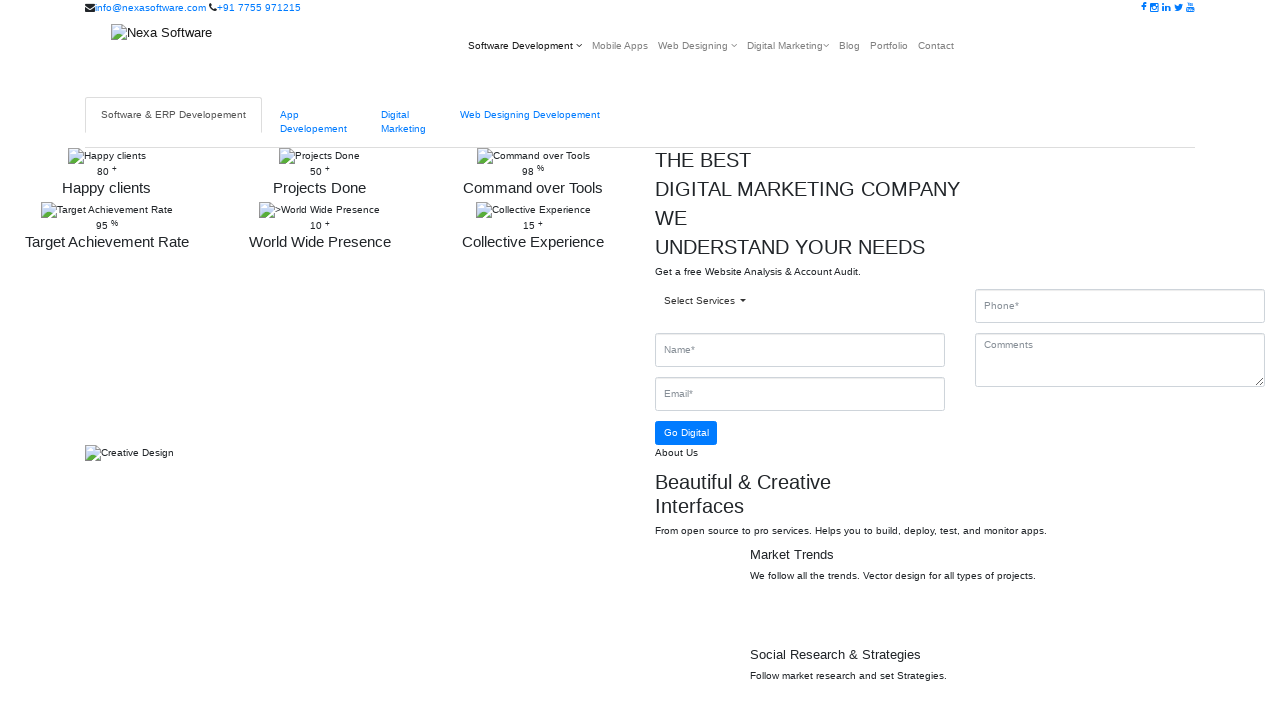

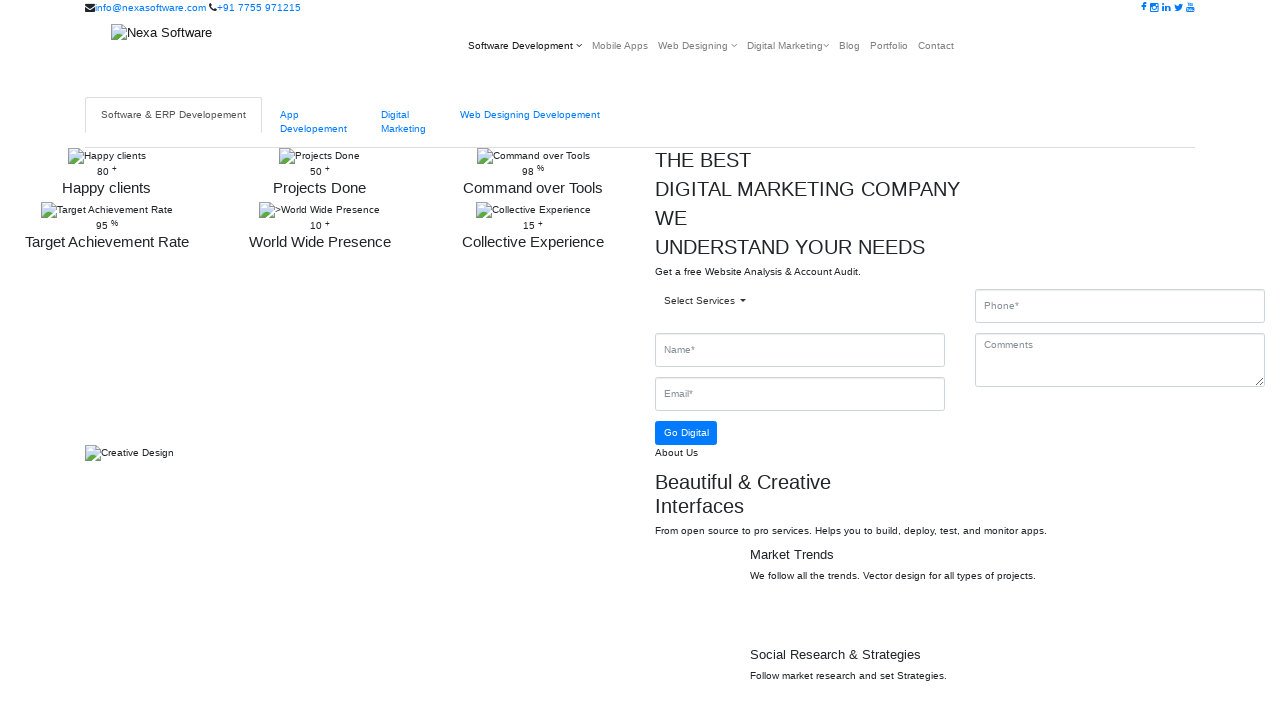